Navigates to an automation practice page, scrolls down to view a table, and verifies that table data elements are present

Starting URL: https://rahulshettyacademy.com/AutomationPractice/

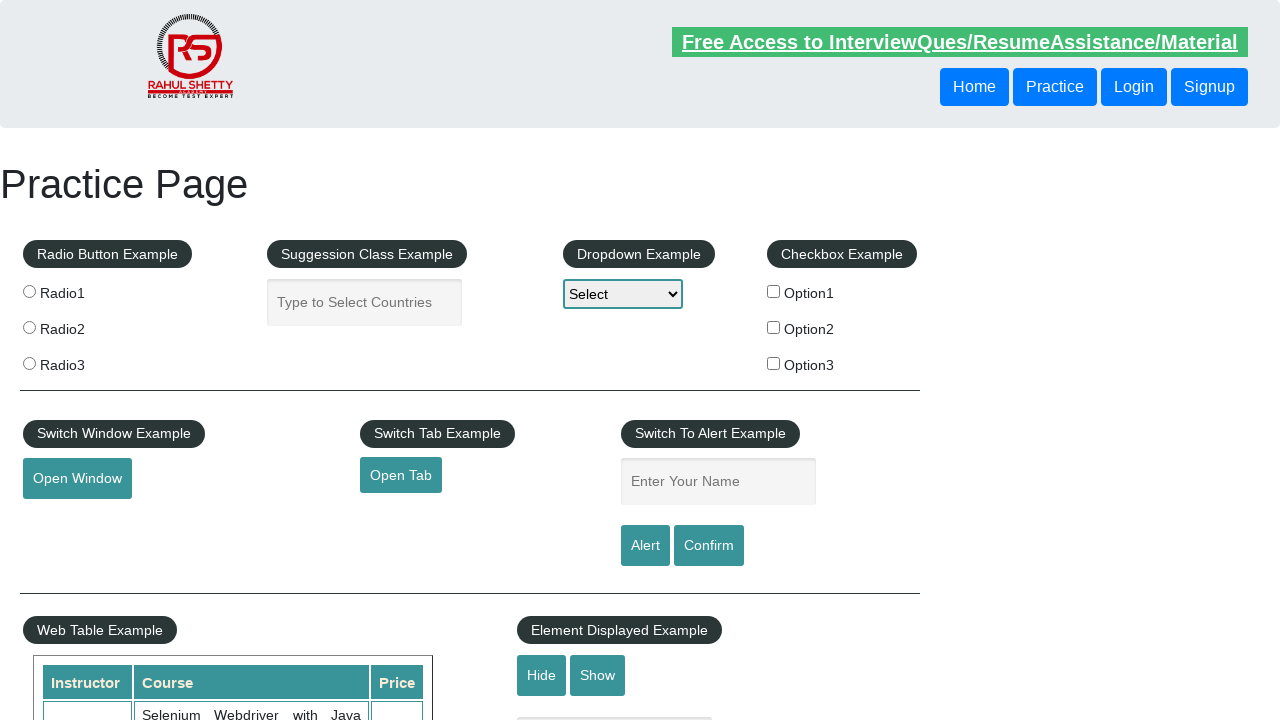

Navigated to automation practice page
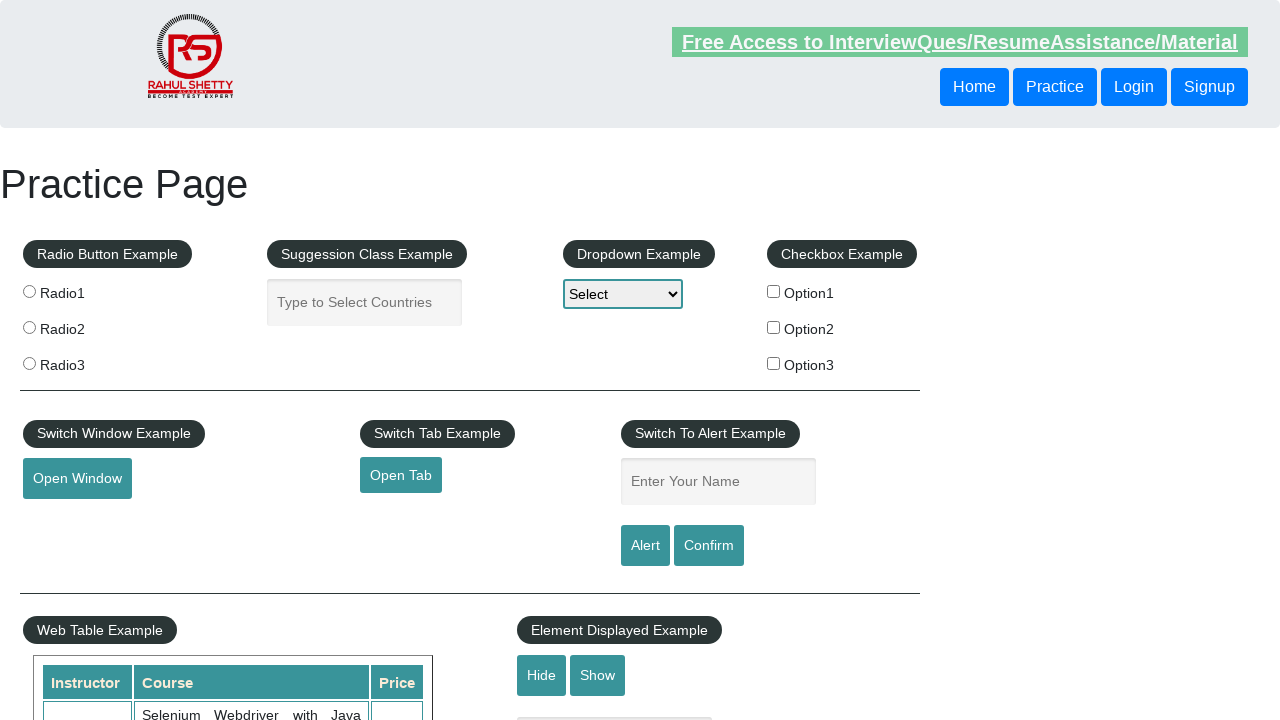

Scrolled down 500 pixels to view the table
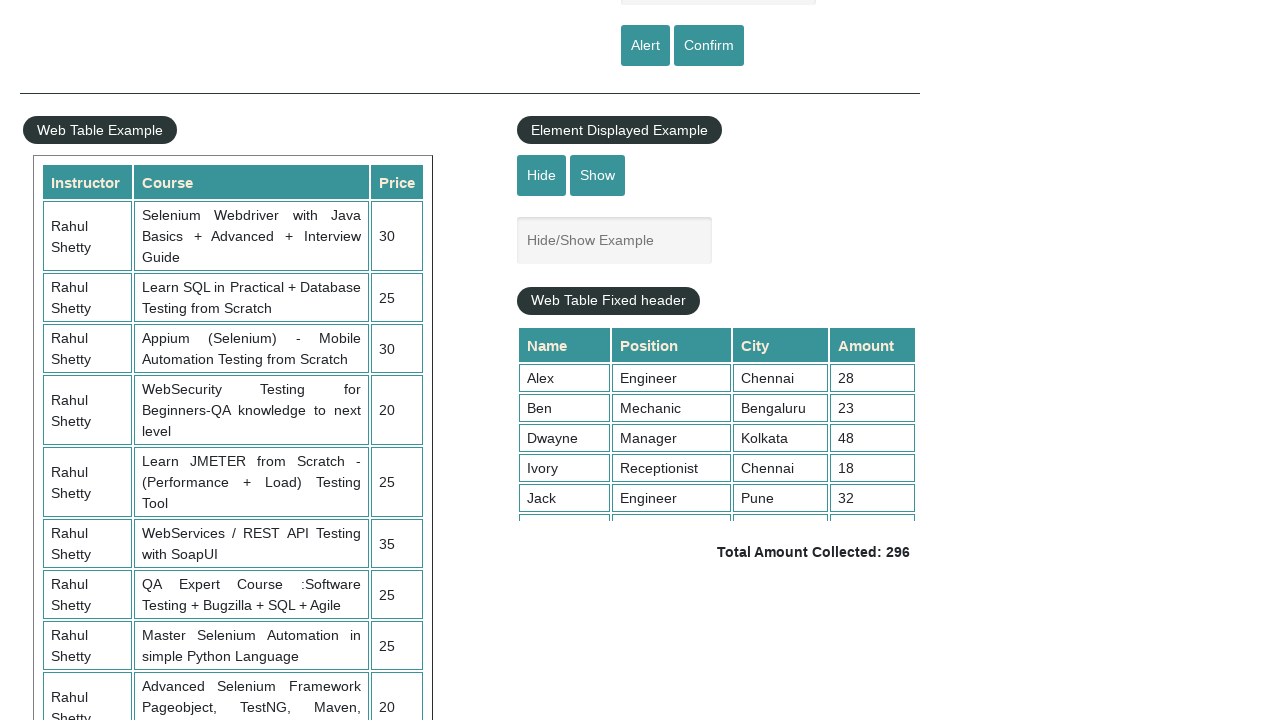

Table cells became visible
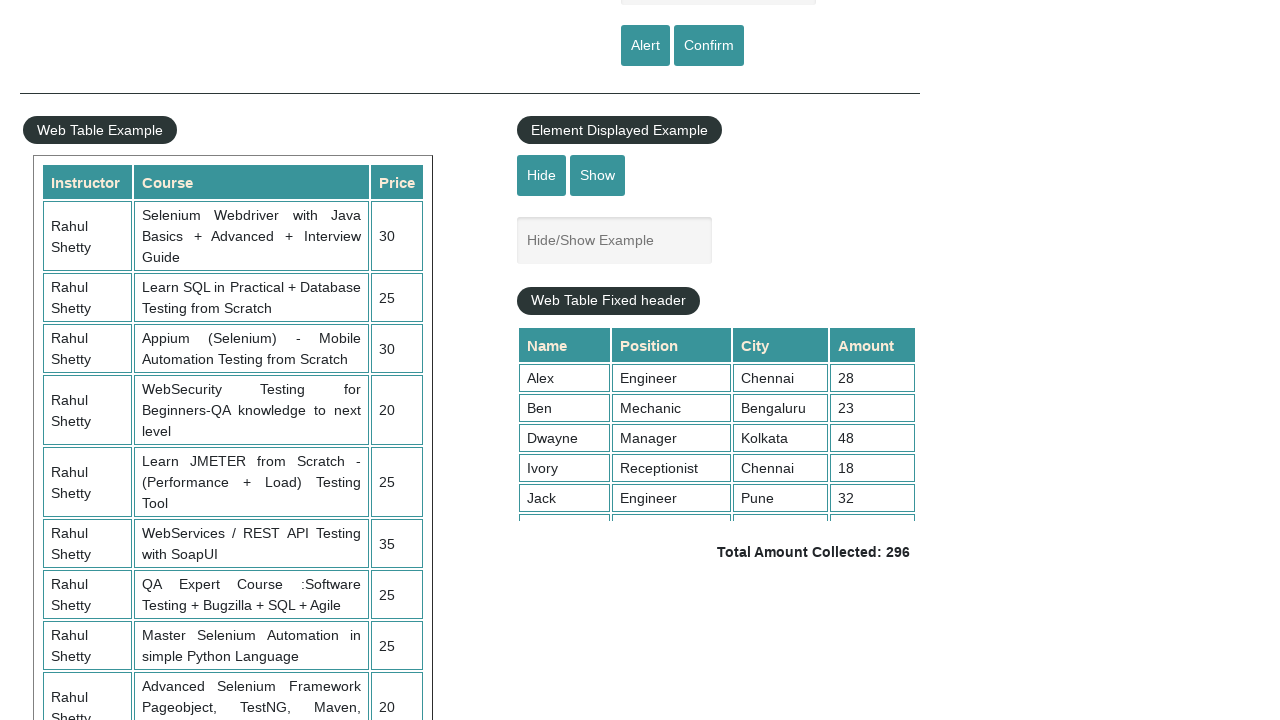

Located table cells in third column
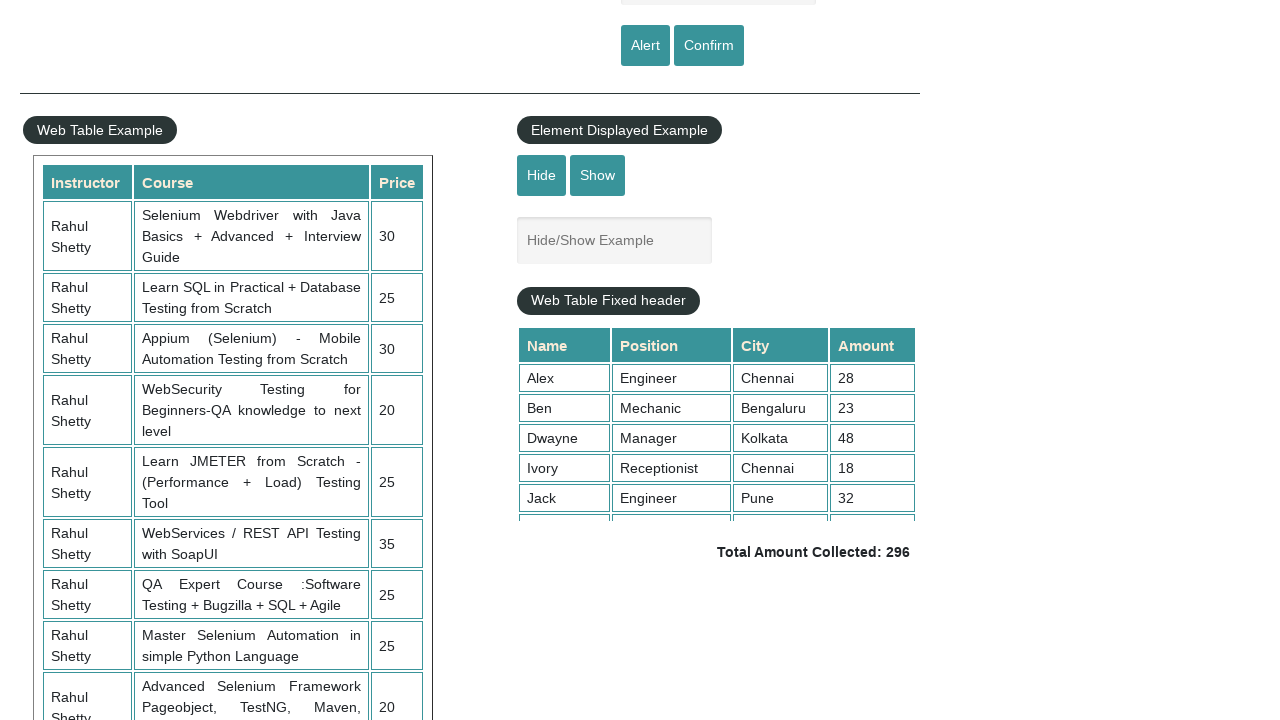

First table cell in third column is visible
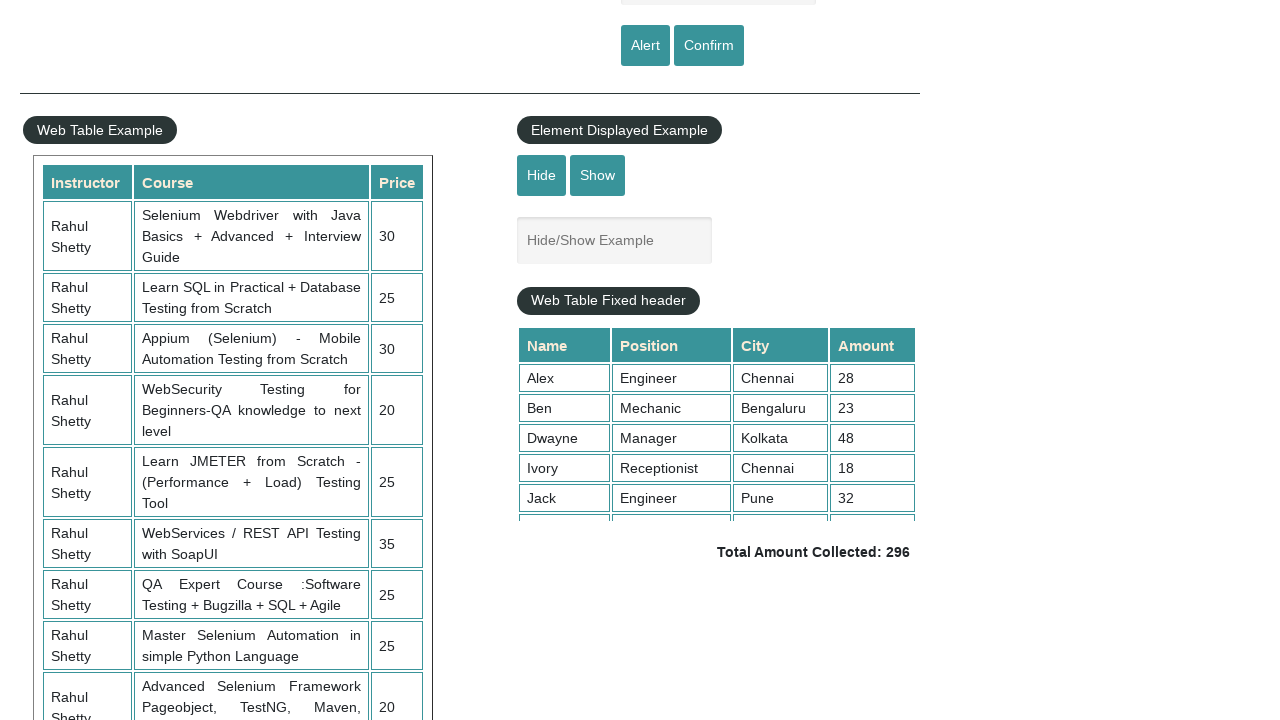

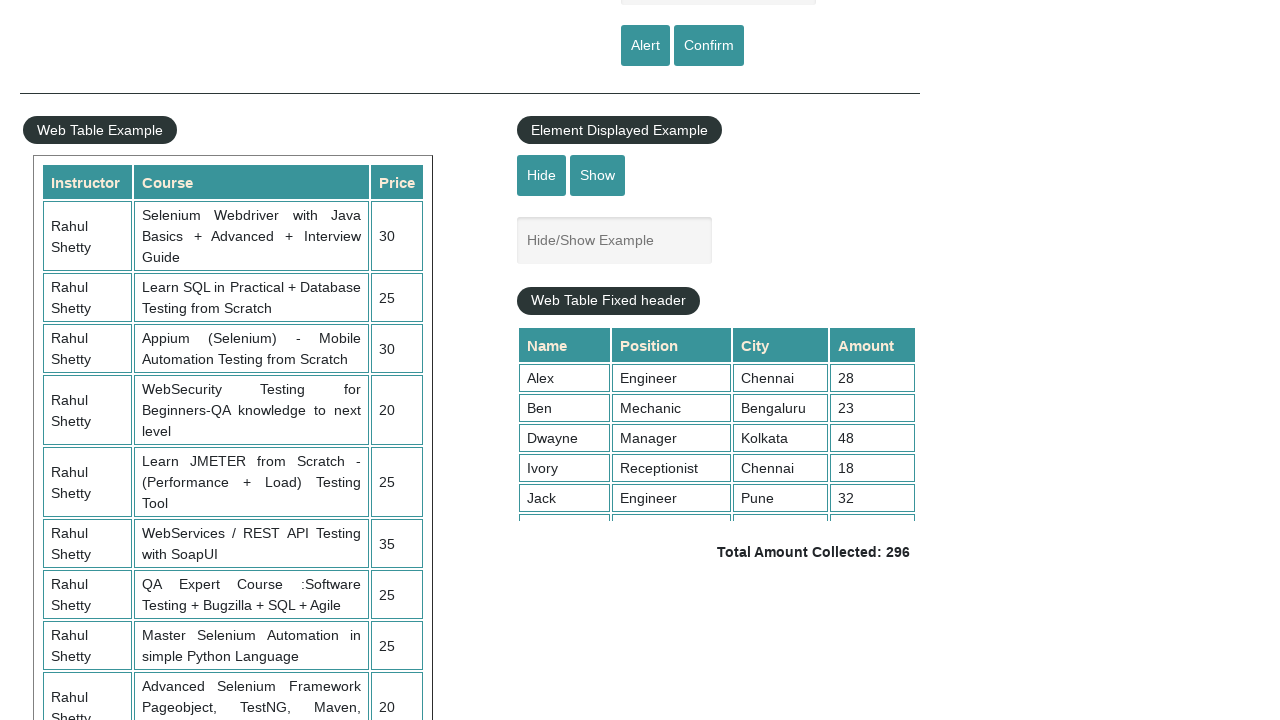